Tests the Slider widget by navigating to it and dragging the slider to change its value

Starting URL: https://demoqa.com/

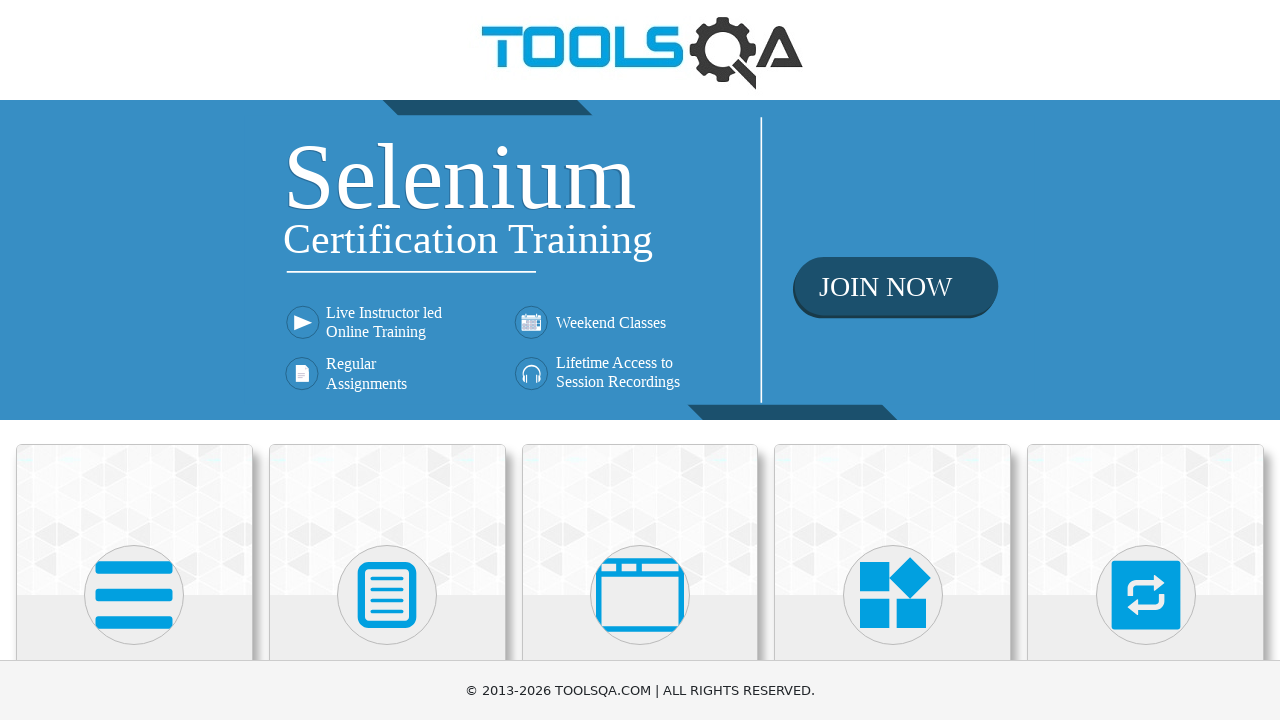

Clicked on Widgets section at (893, 360) on xpath=//h5[text()='Widgets']
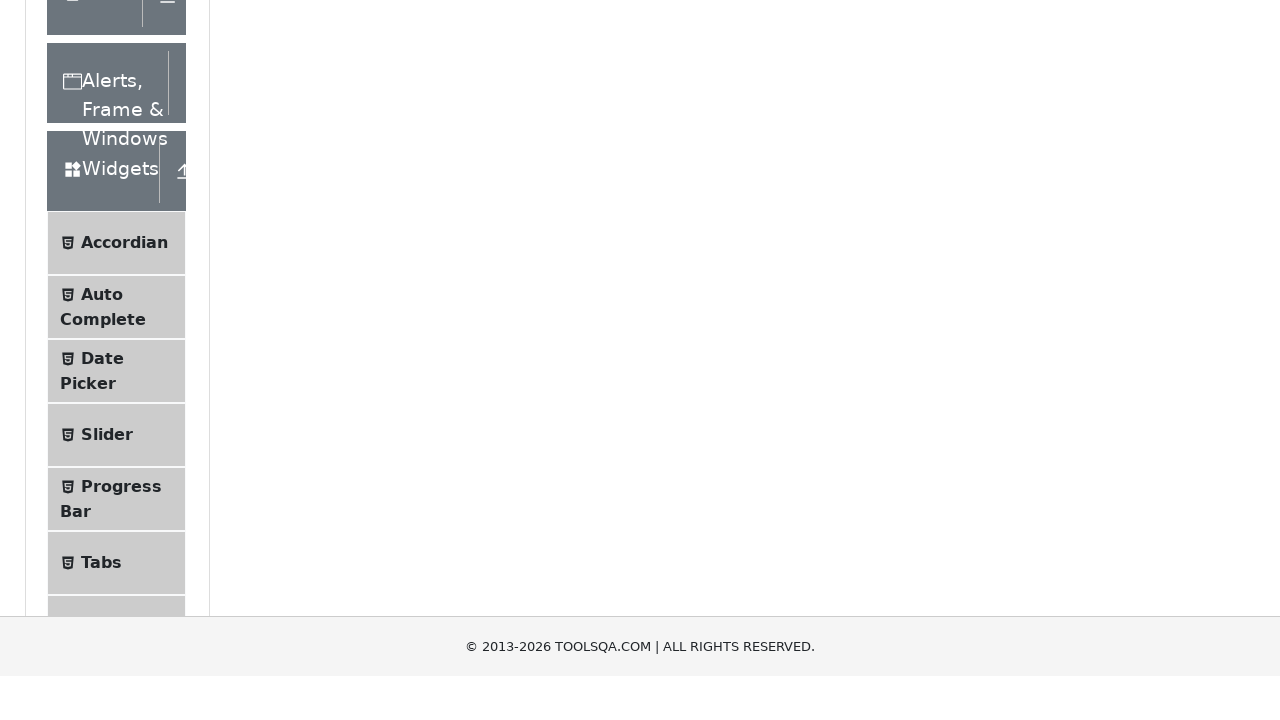

Clicked on Slider menu item at (107, 67) on xpath=//span[text()='Slider']
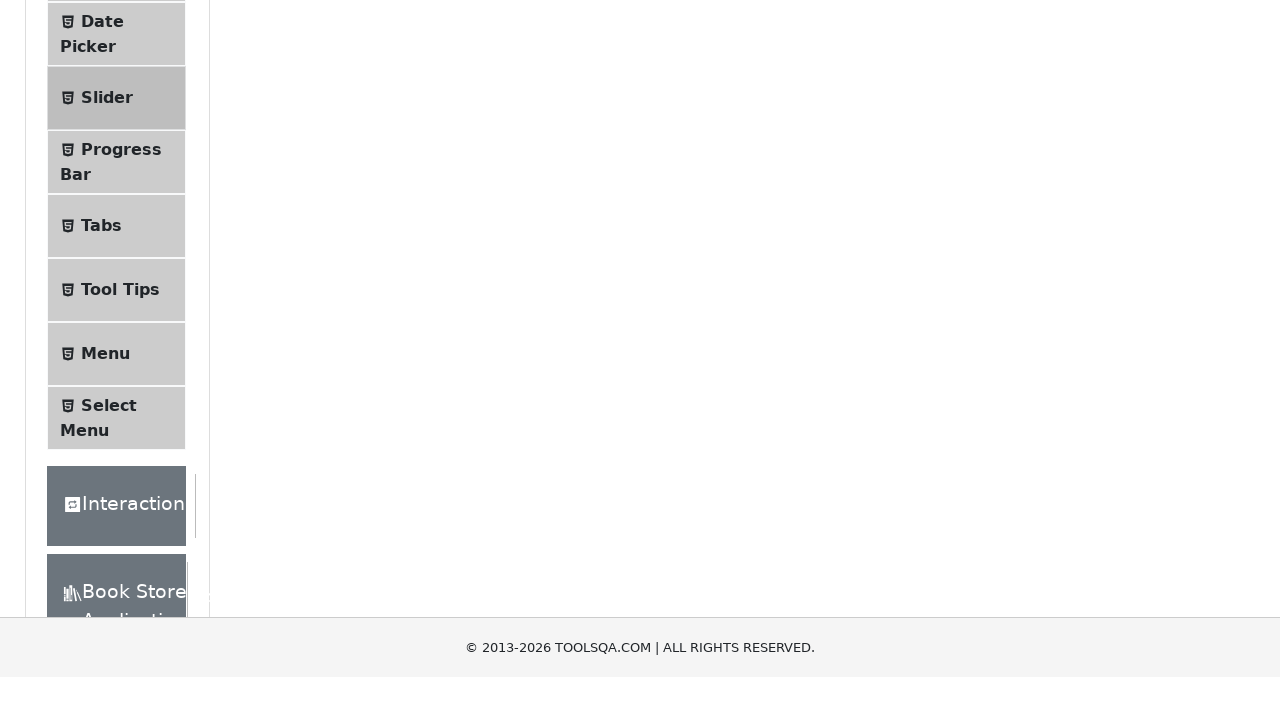

Located the slider element
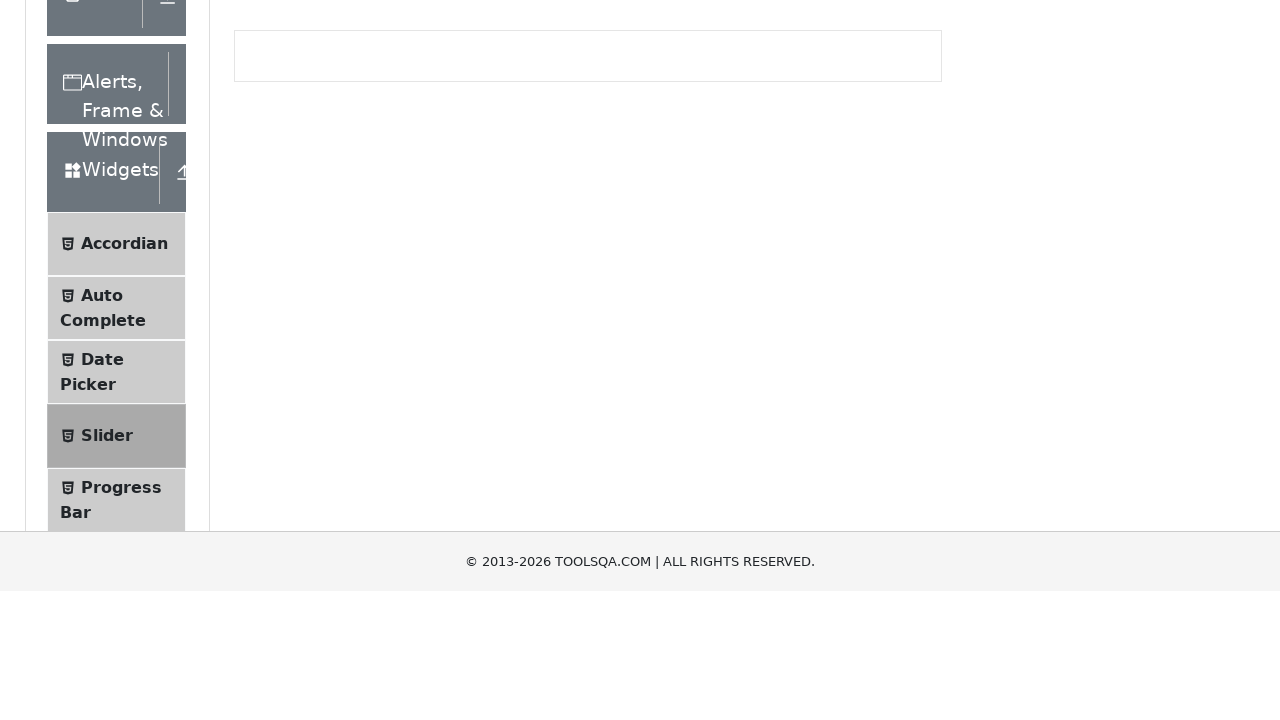

Retrieved slider bounding box
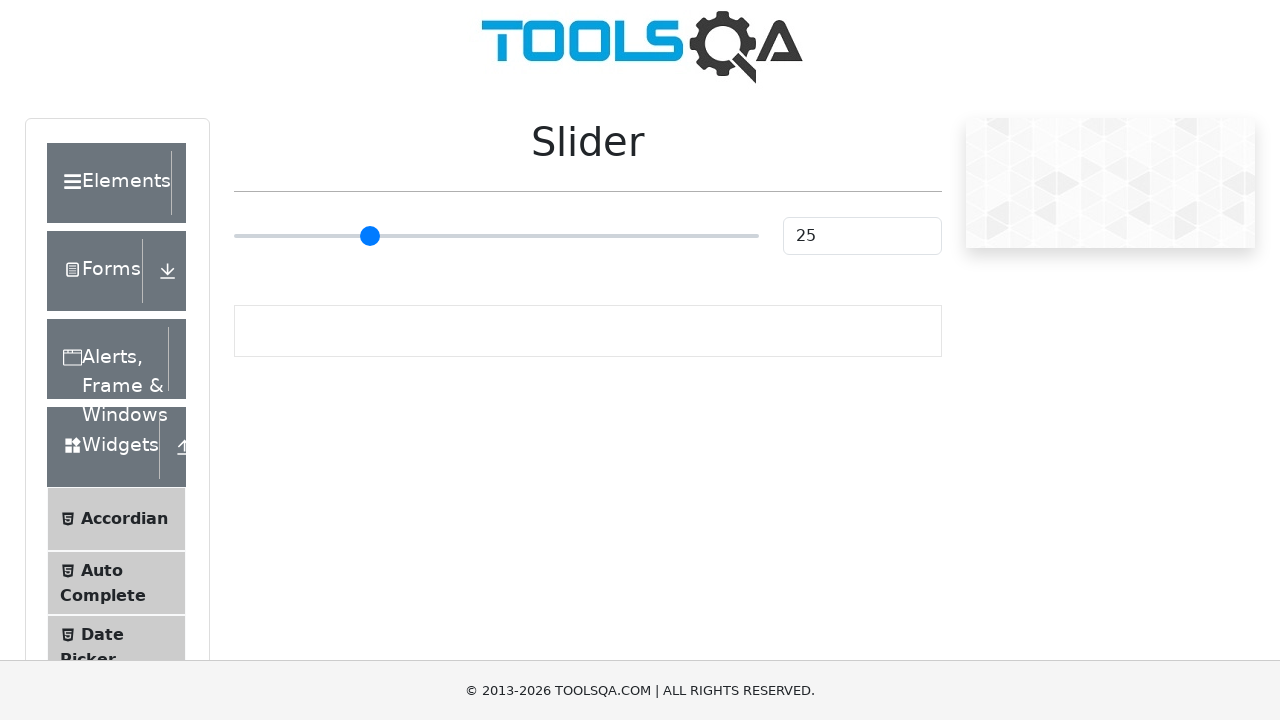

Moved mouse to center of slider at (496, 236)
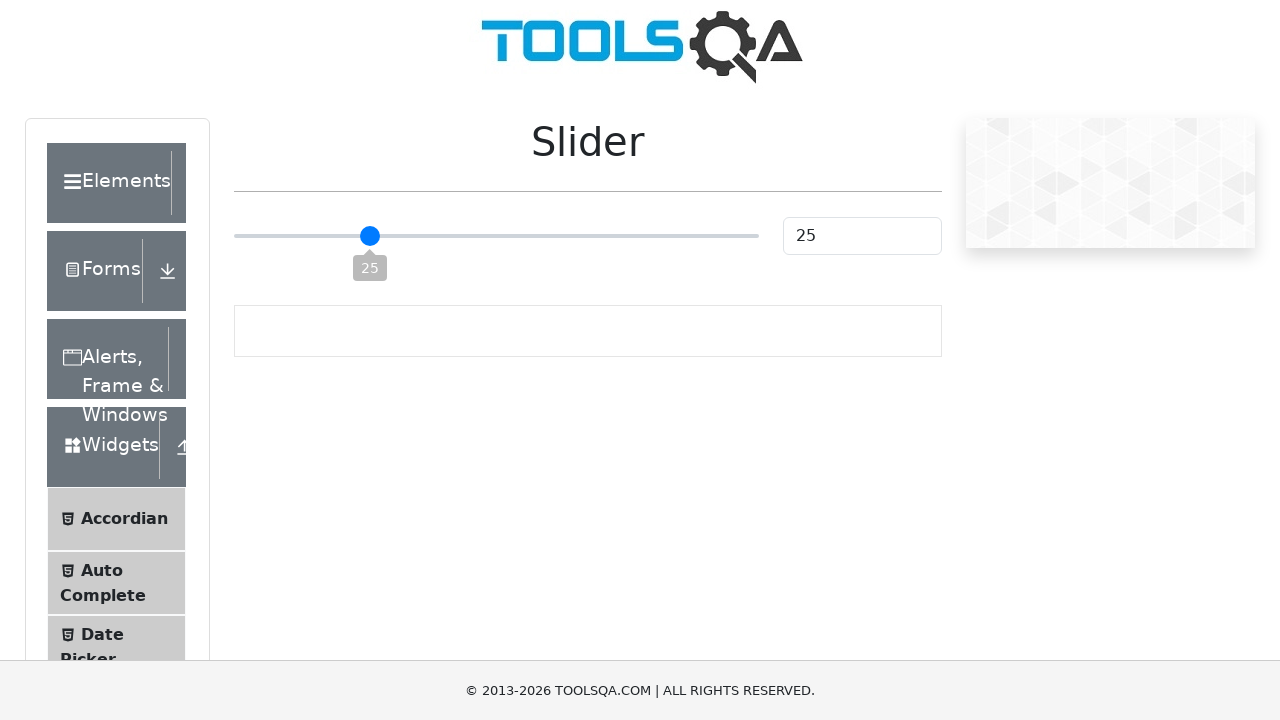

Pressed mouse button down on slider at (496, 236)
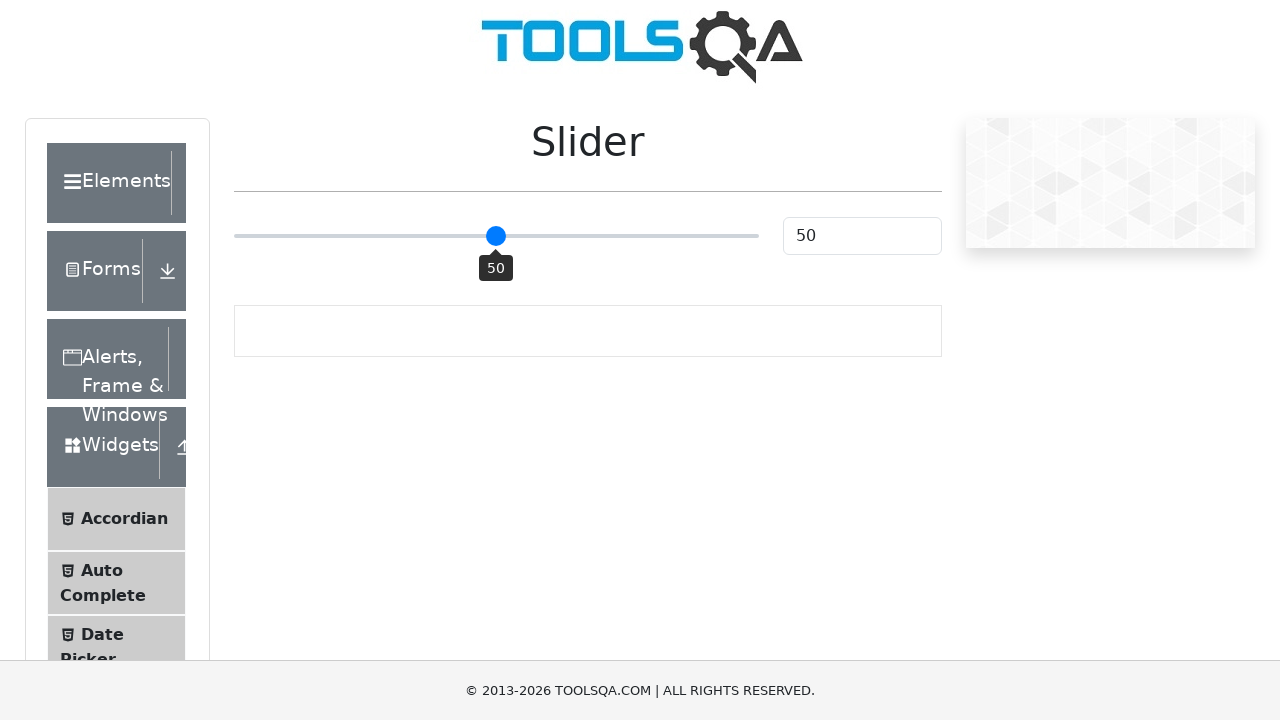

Dragged slider 50 pixels to the right at (546, 236)
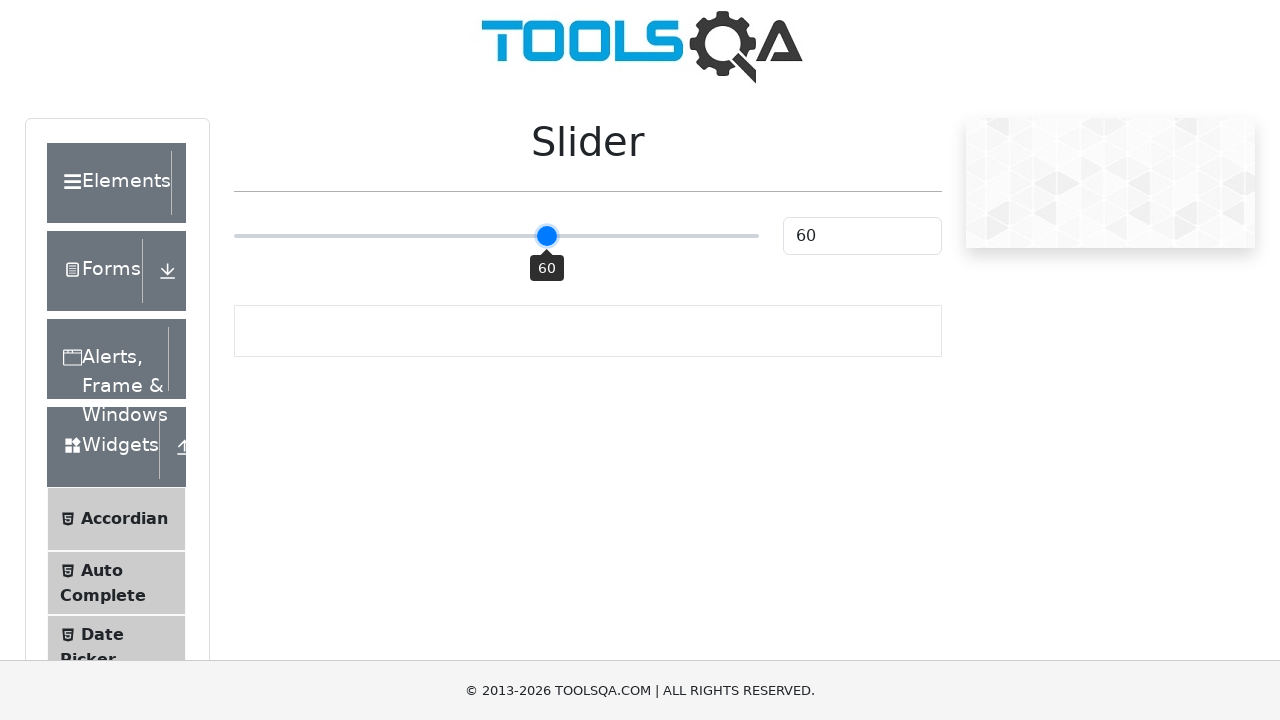

Released mouse button, slider drag completed at (546, 236)
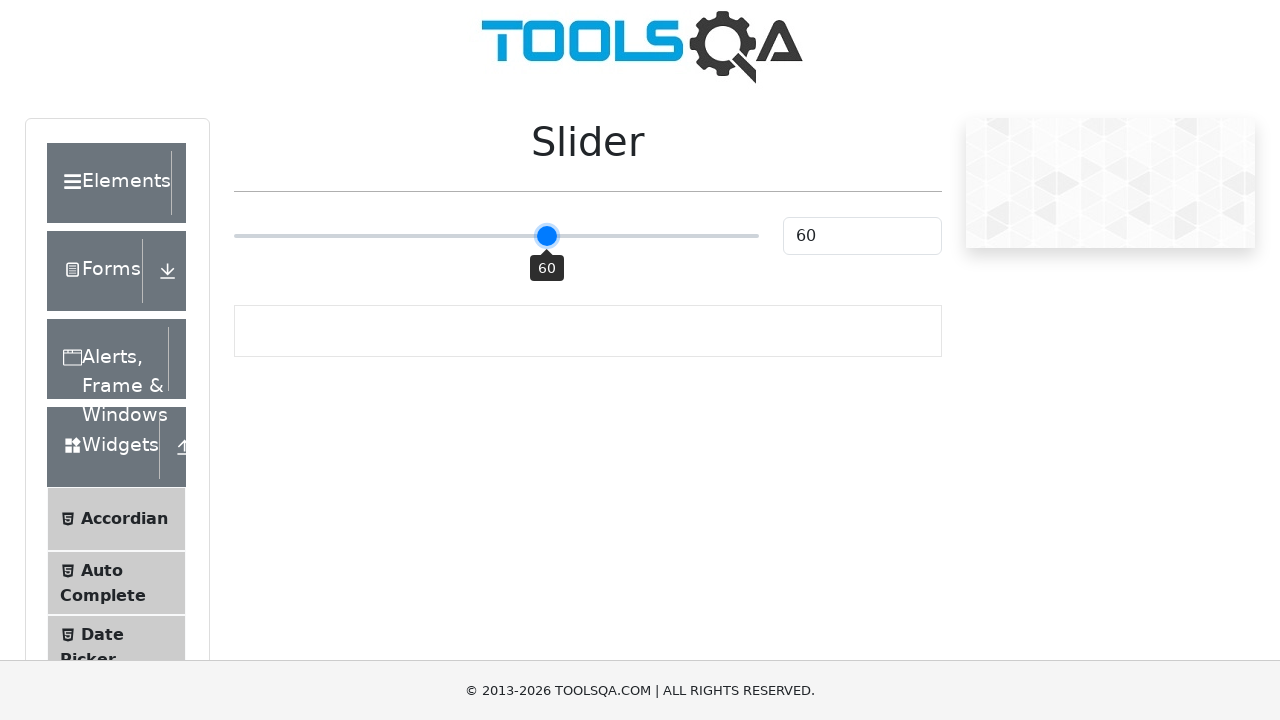

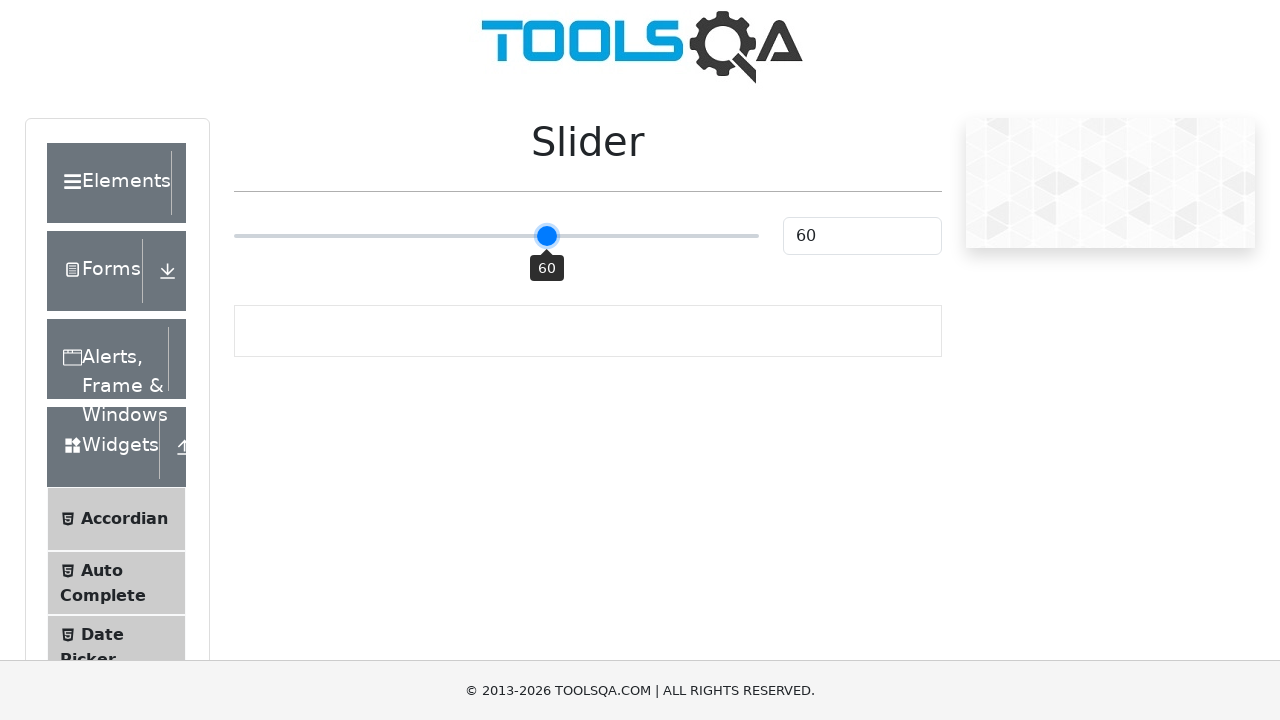